Tests that the email address is correctly displayed in the footer contact section by scrolling to the bottom of the page.

Starting URL: http://intershop6.skillbox.ru/

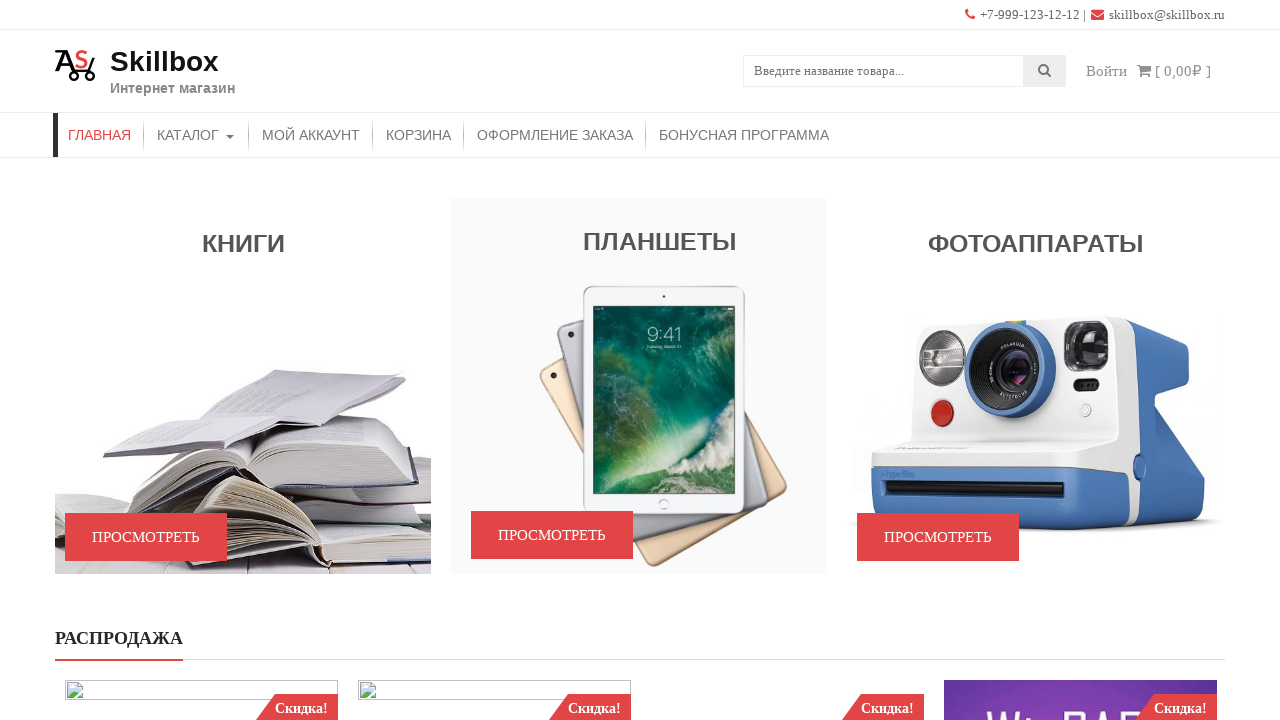

Scrolled to the bottom of the page using End key
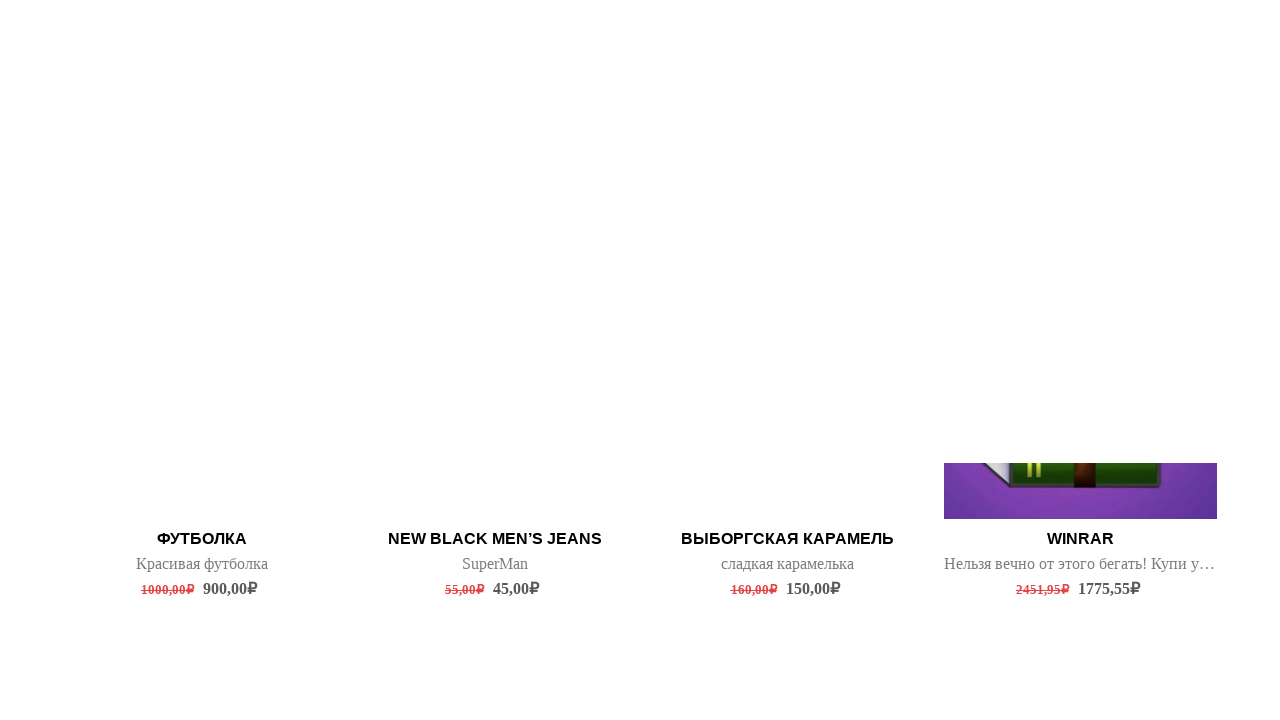

Email address element in footer contact section is now visible
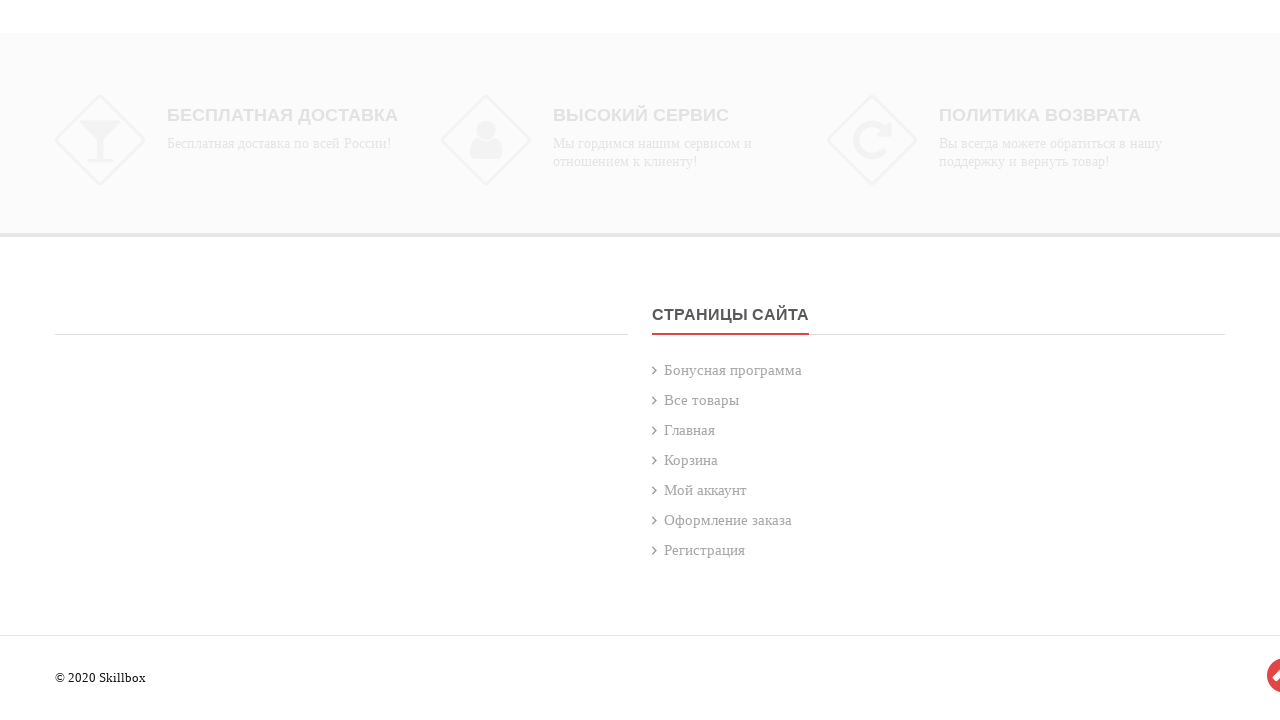

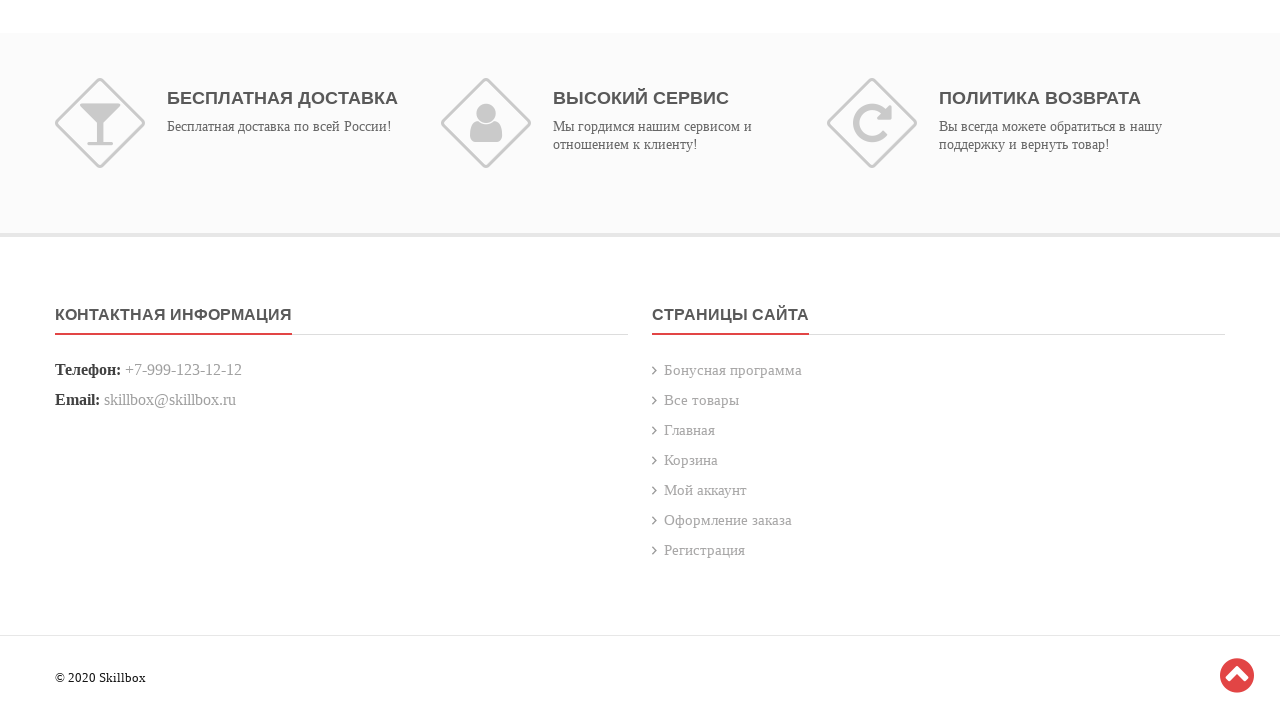